Clicks multiple buttons using different click types (double-click, right-click, regular click)

Starting URL: https://demoqa.com/buttons

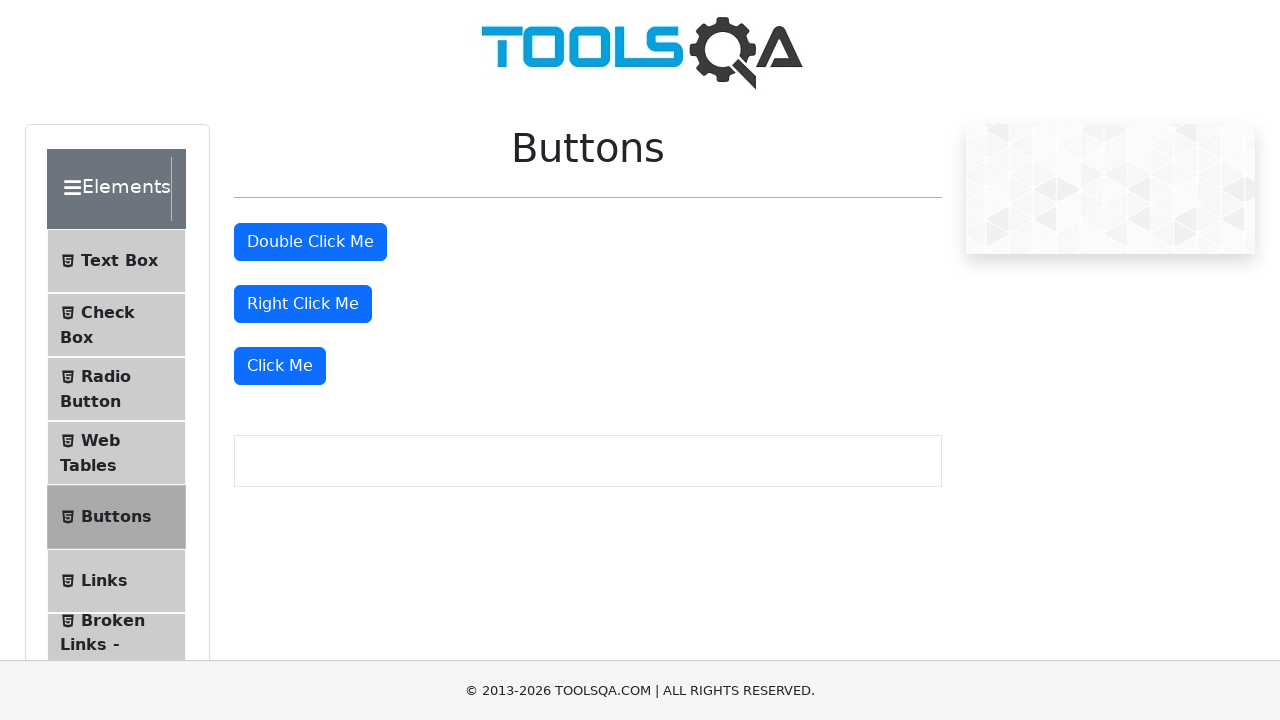

Retrieved all button elements from the page
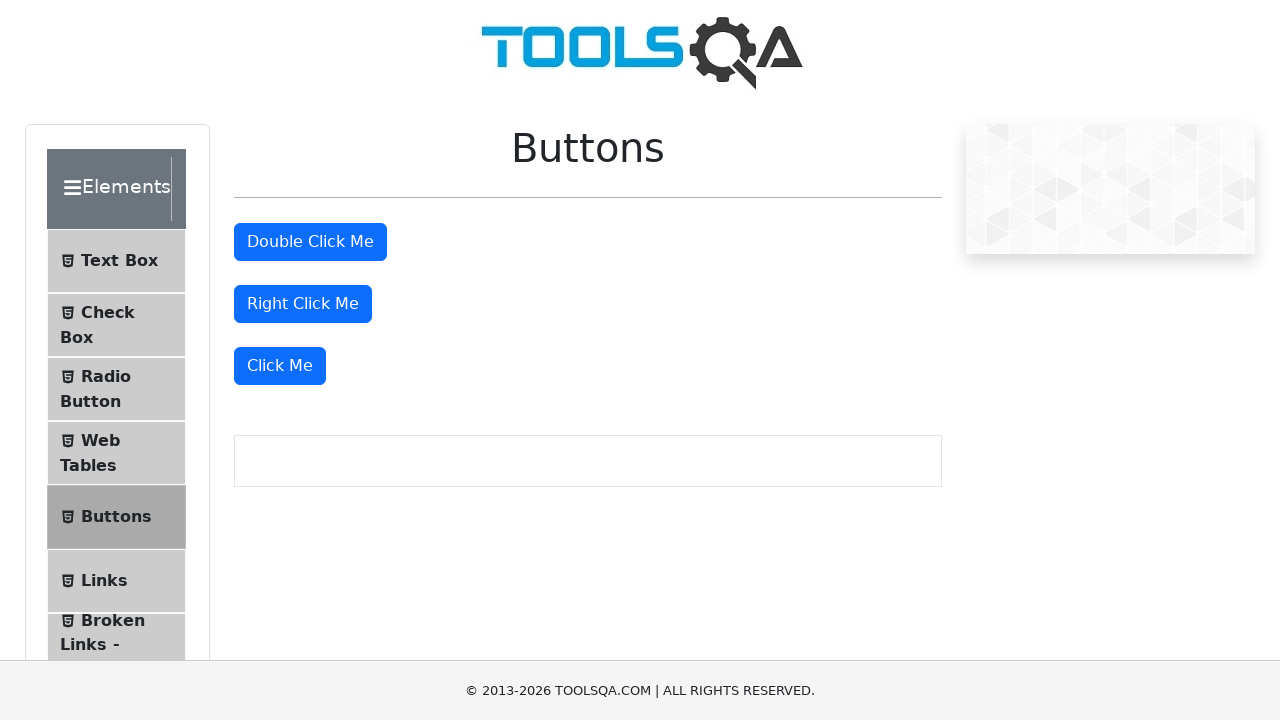

Double-clicked the second button at (310, 242) on button >> nth=1
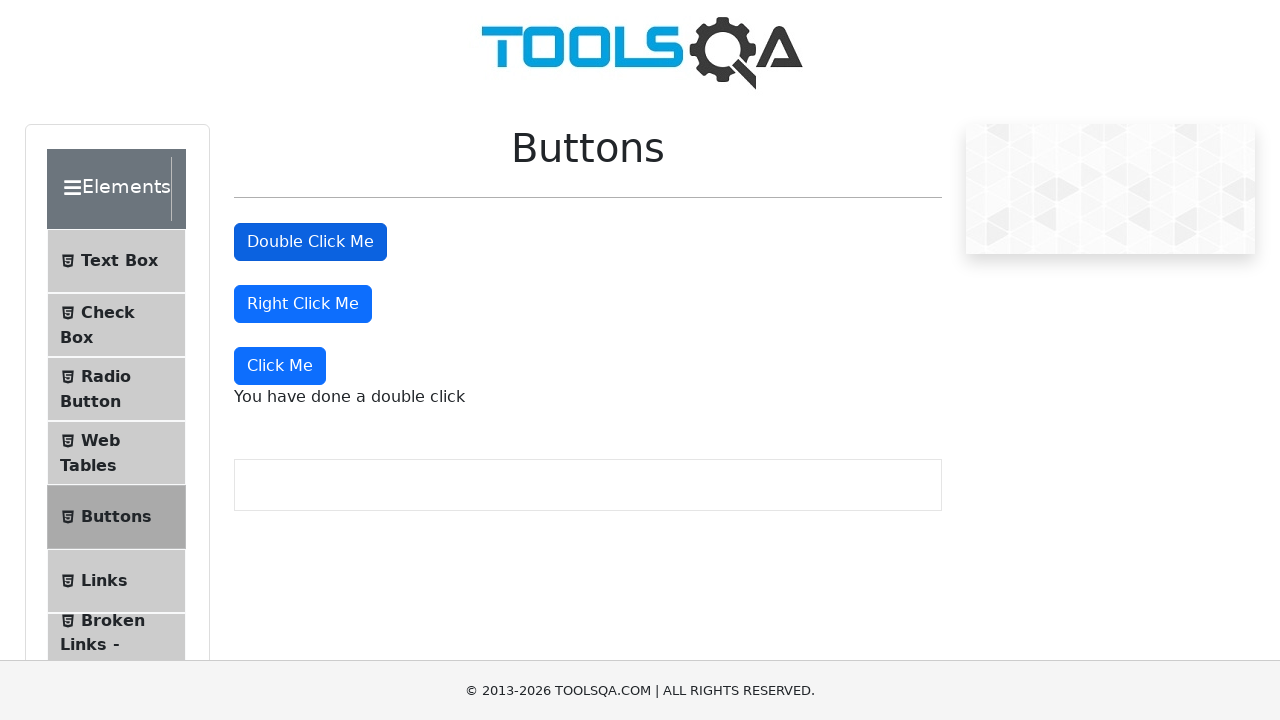

Right-clicked the third button at (303, 304) on button >> nth=2
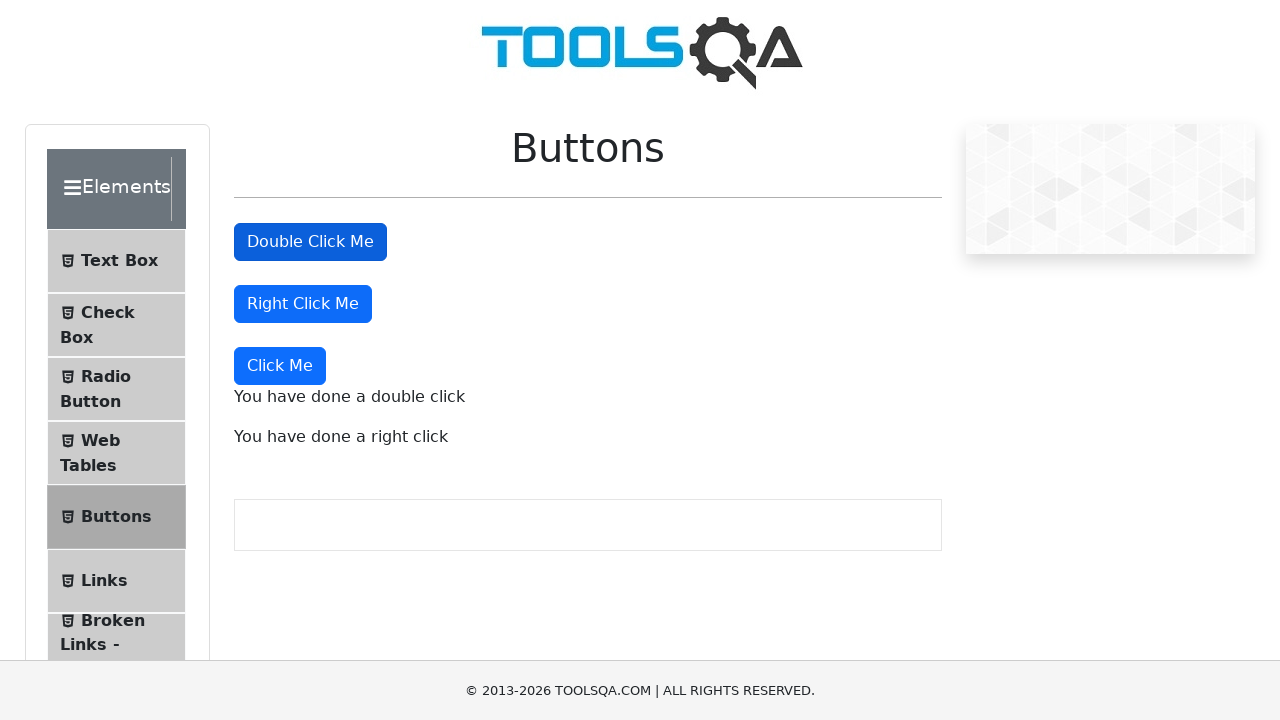

Clicked the fourth button with regular click at (280, 366) on button >> nth=3
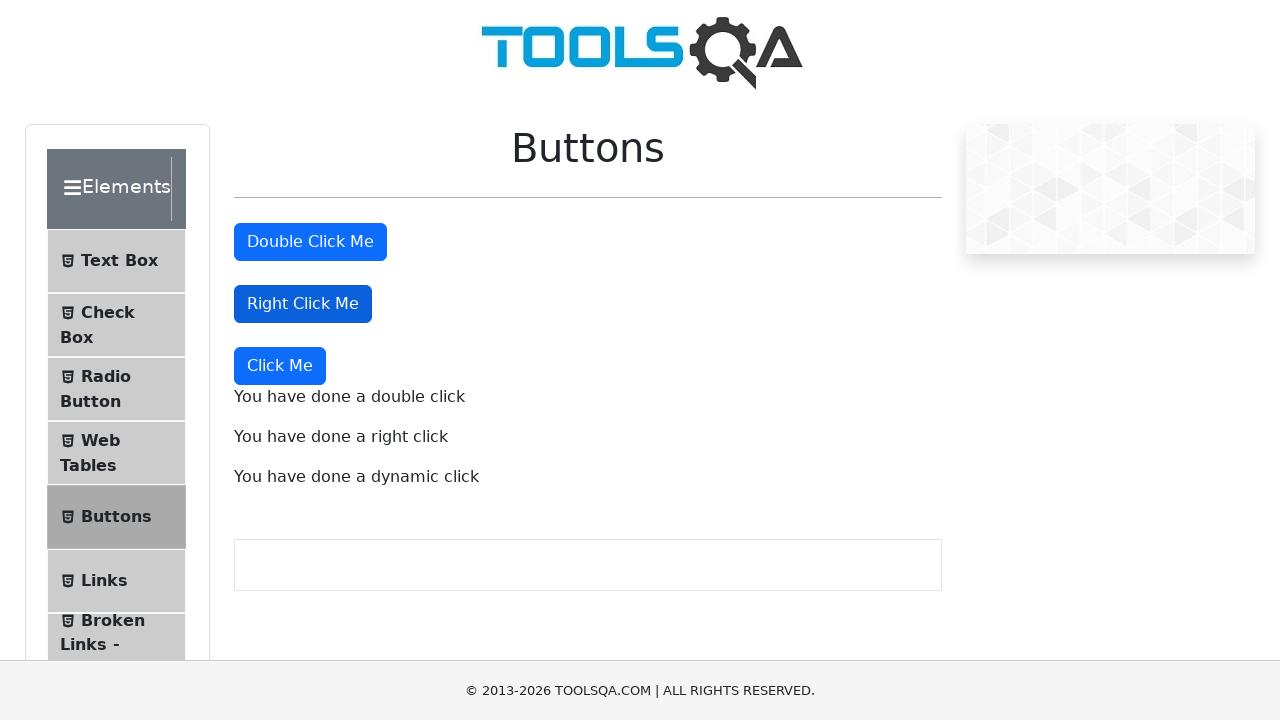

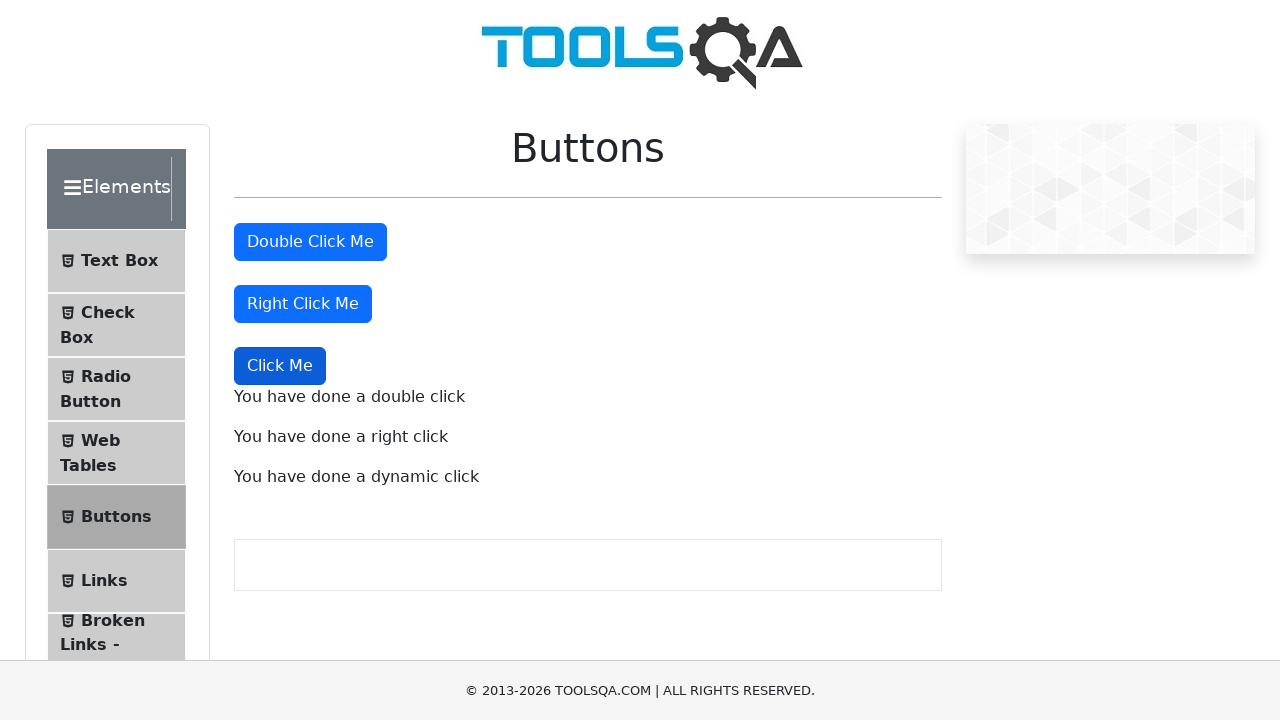